Tests dynamic element interaction by clicking a button that enables a checkbox, then waiting for the checkbox to become clickable before checking it

Starting URL: http://omayo.blogspot.com/

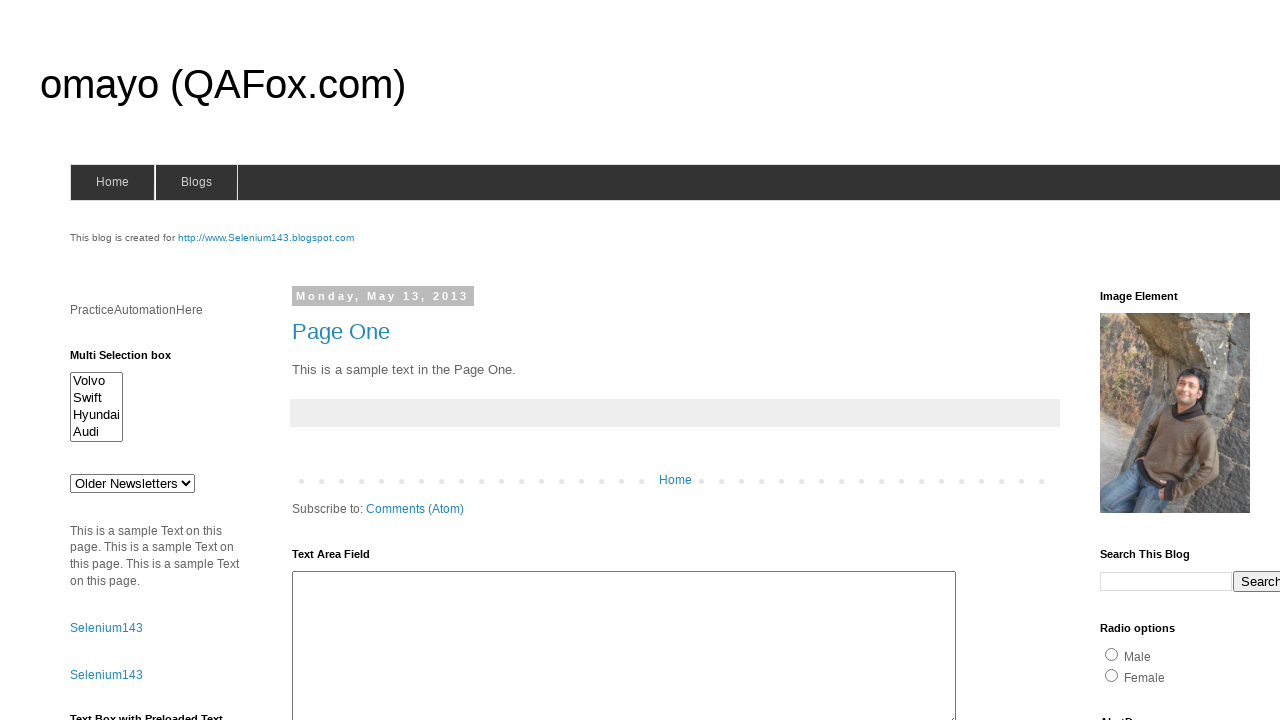

Scrolled down 2000 pixels to make elements visible
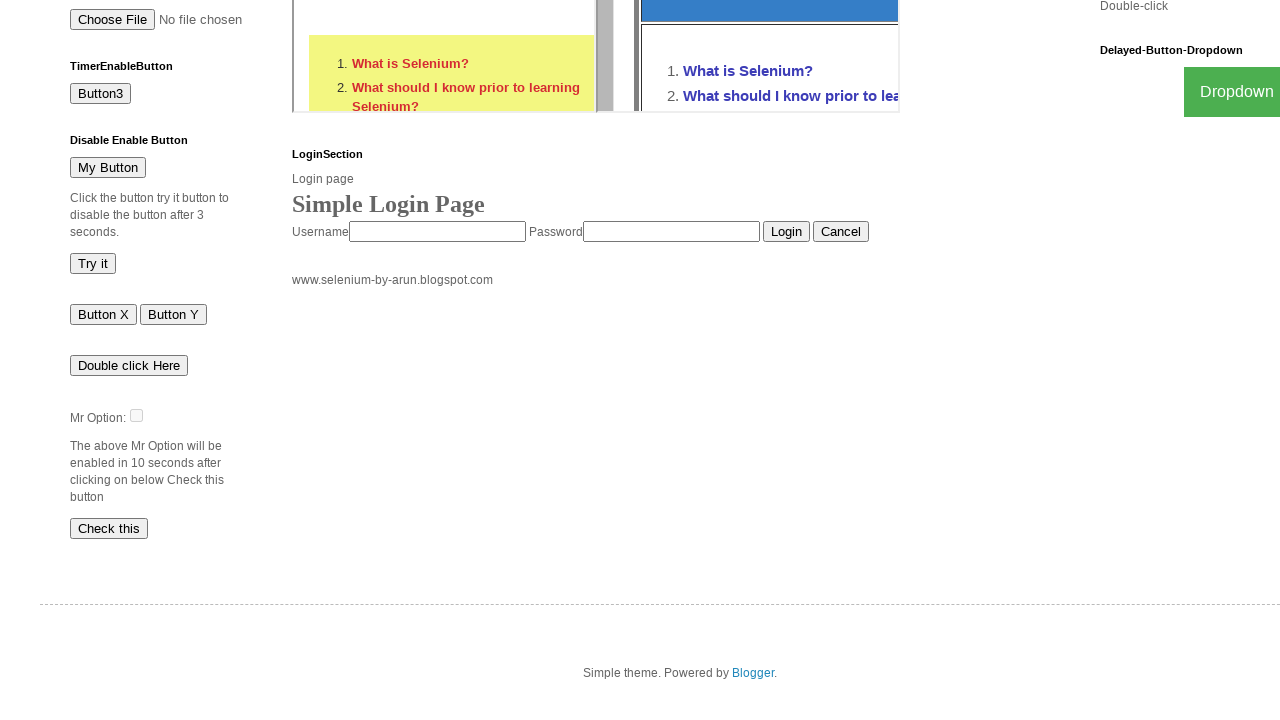

Clicked 'Check this' button to enable checkbox at (109, 528) on button:has-text('Check this')
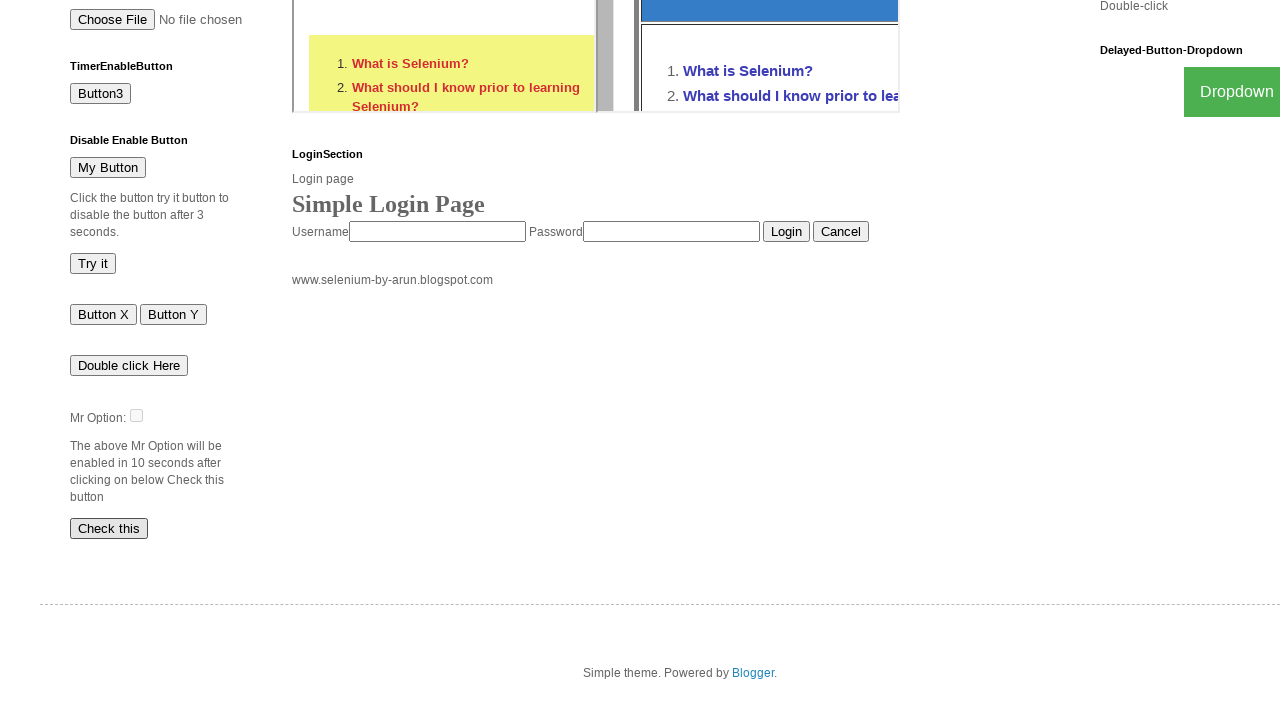

Waited for checkbox to become enabled (not disabled)
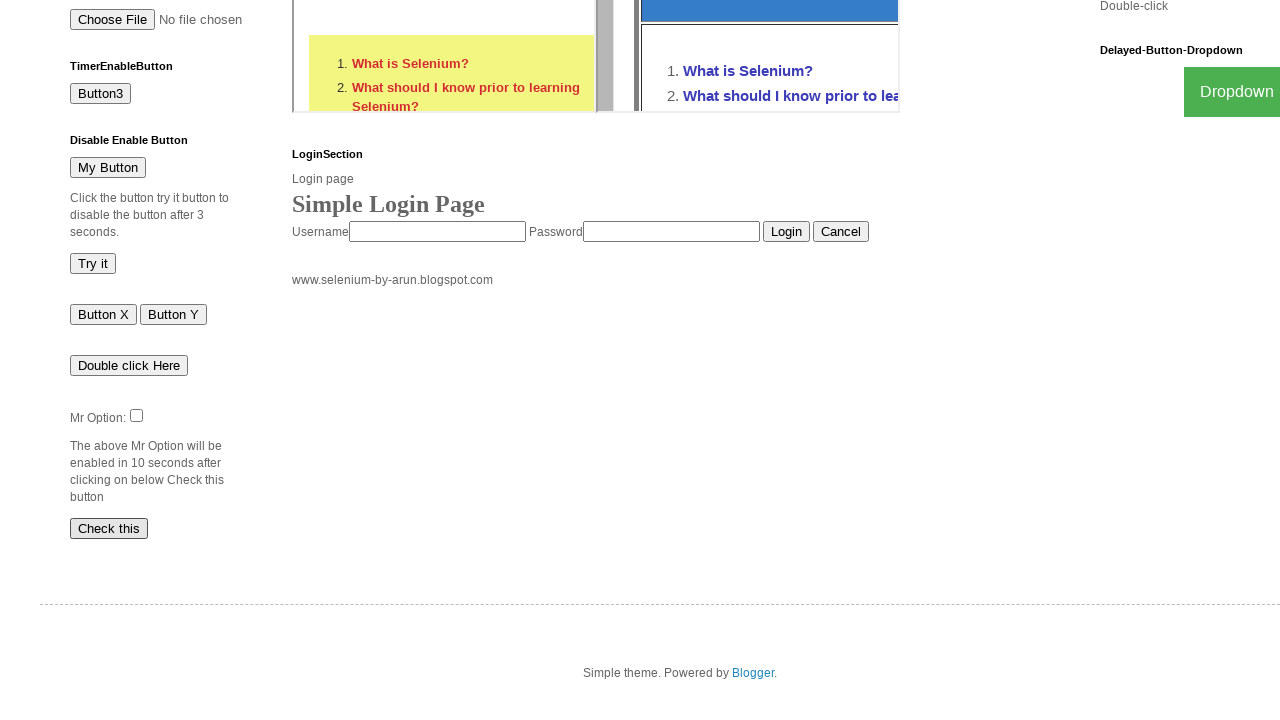

Clicked the enabled checkbox at (136, 415) on #dte
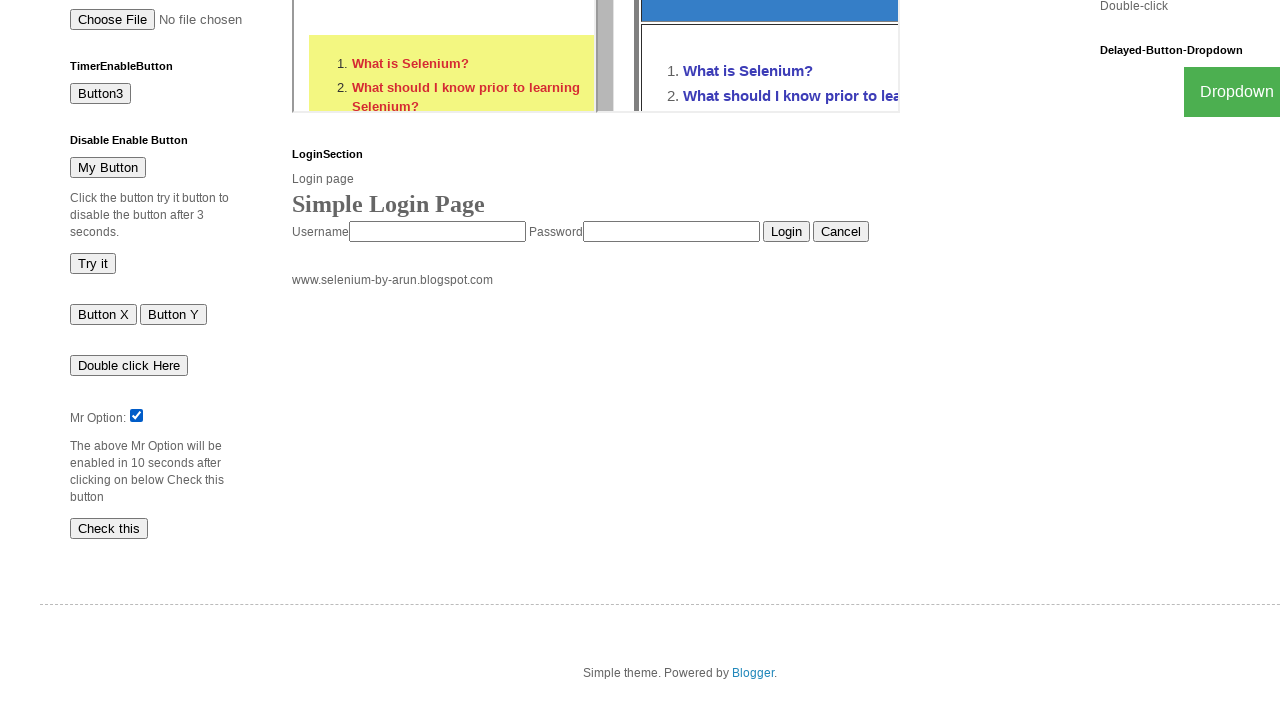

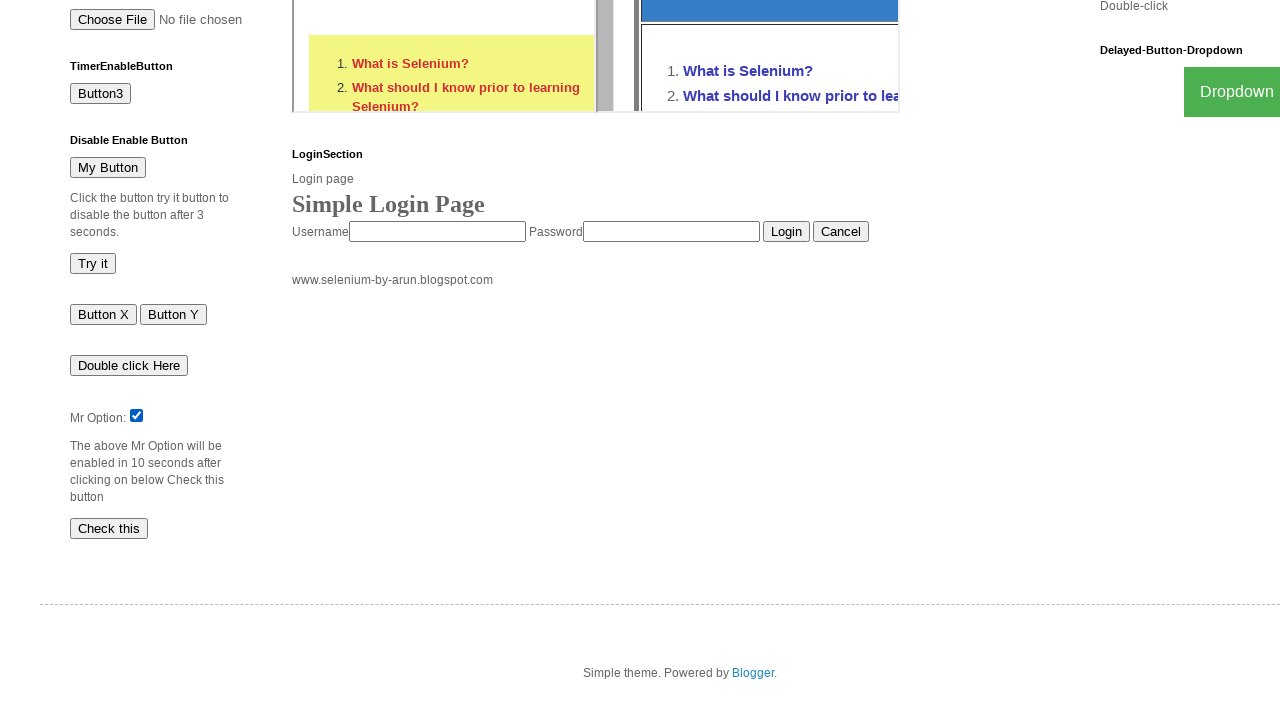